Tests the blacklist alert checker by entering an IP address into the search form and clicking the check button to verify the lookup functionality works

Starting URL: http://www.blacklistalert.org

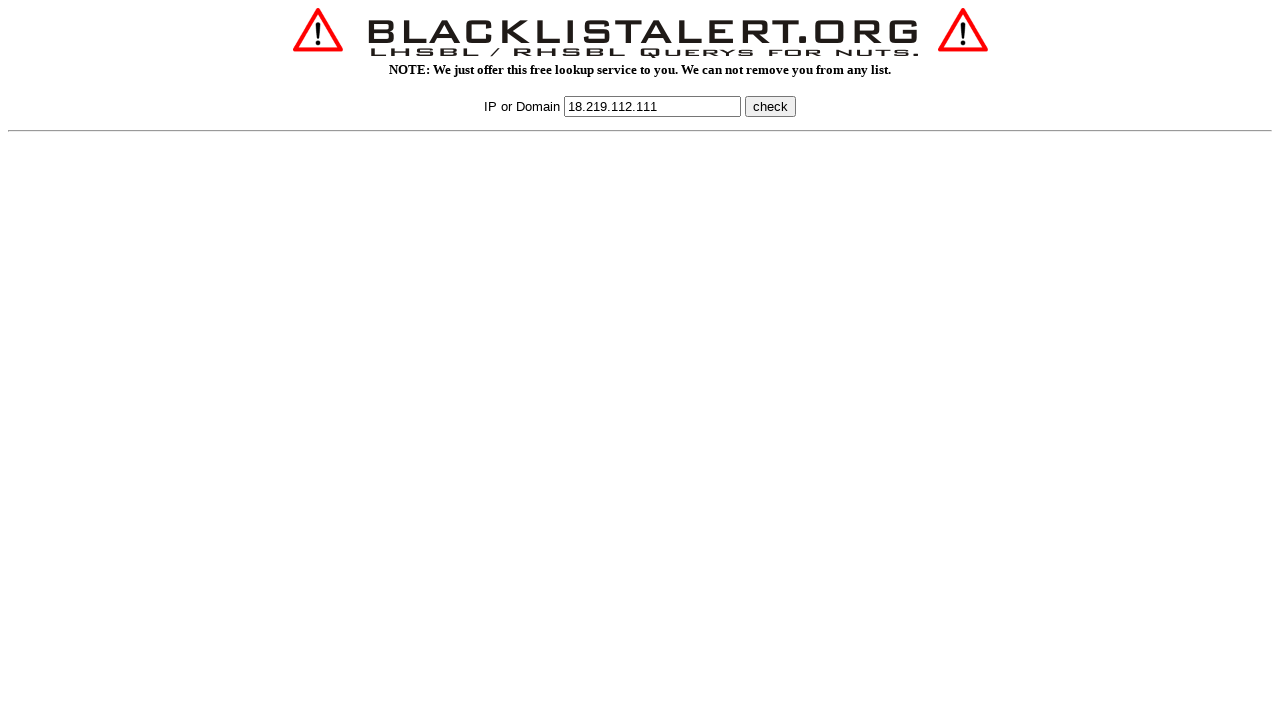

Entered IP address '5.142.16.89' into the search form on input[name='q']
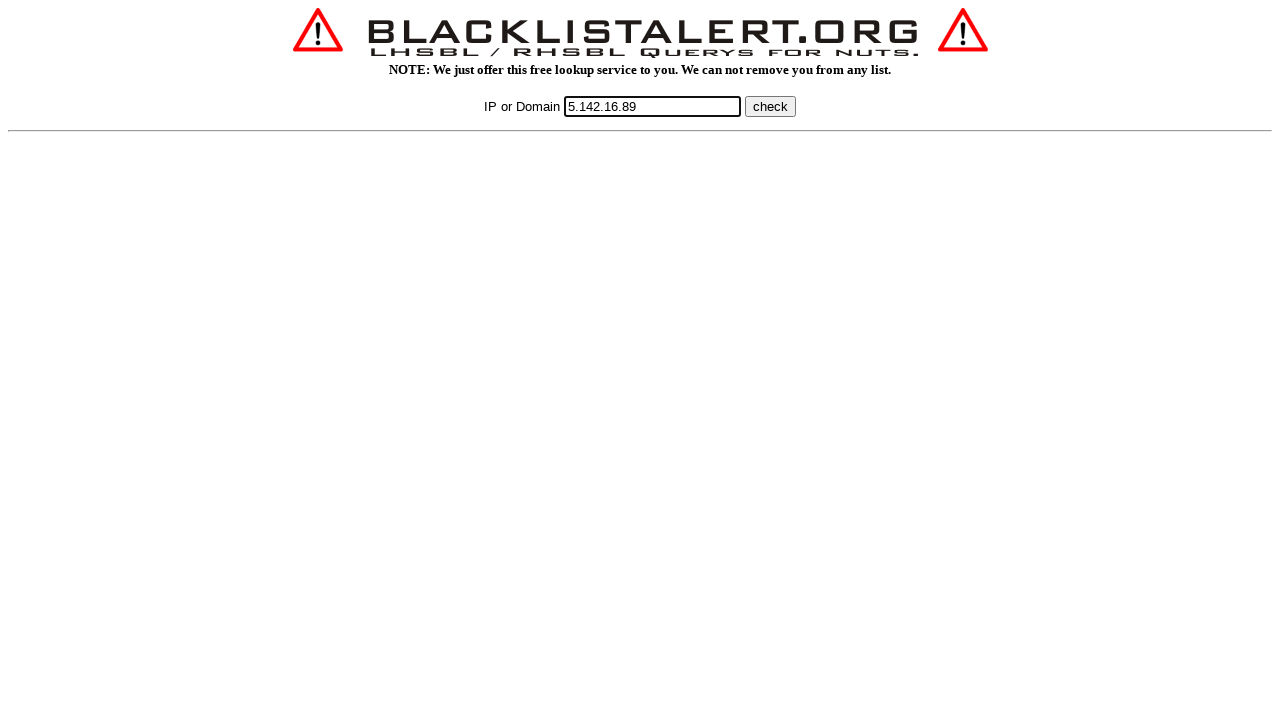

Clicked the check button to initiate blacklist lookup at (770, 106) on input[value='check'], button:has-text('check')
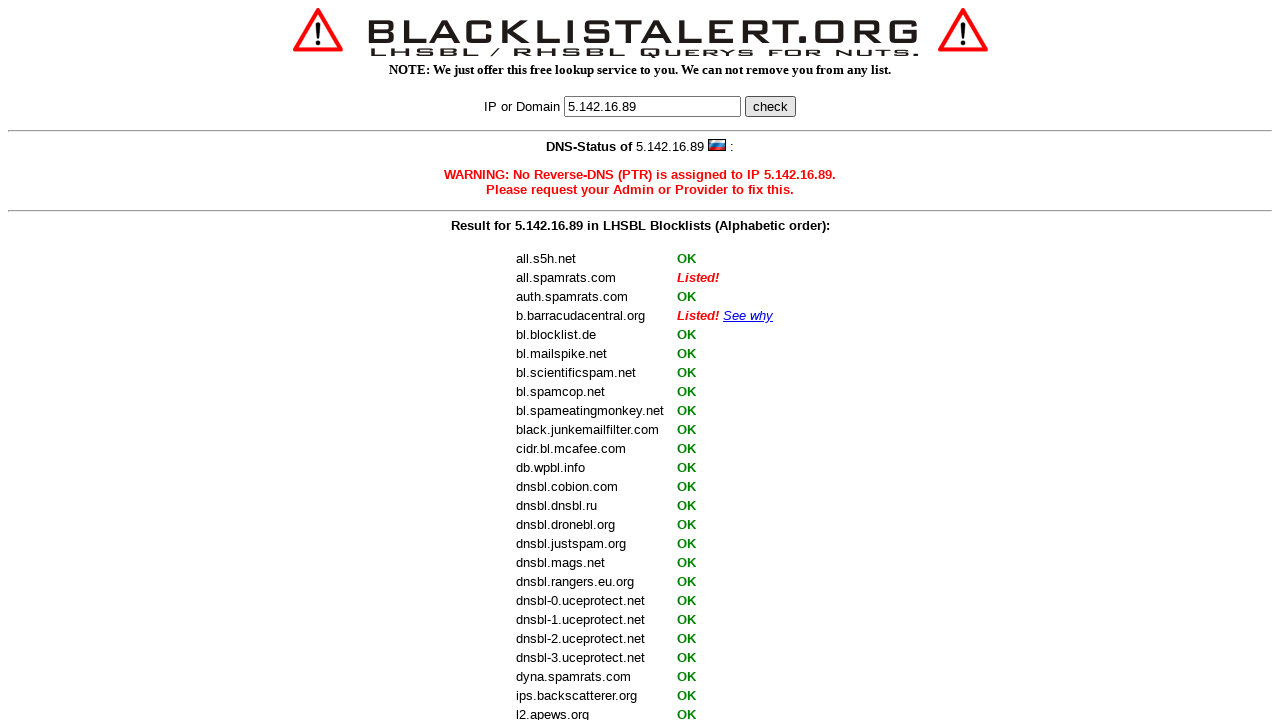

Waited for form/results to load
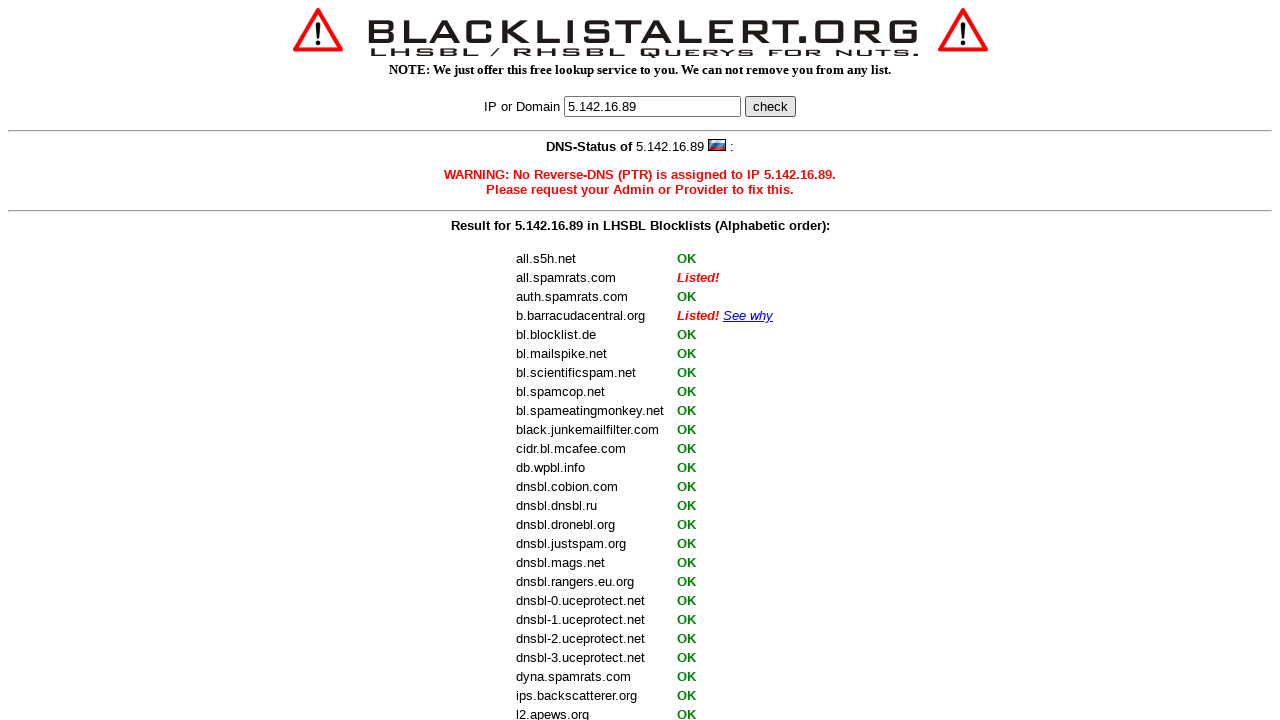

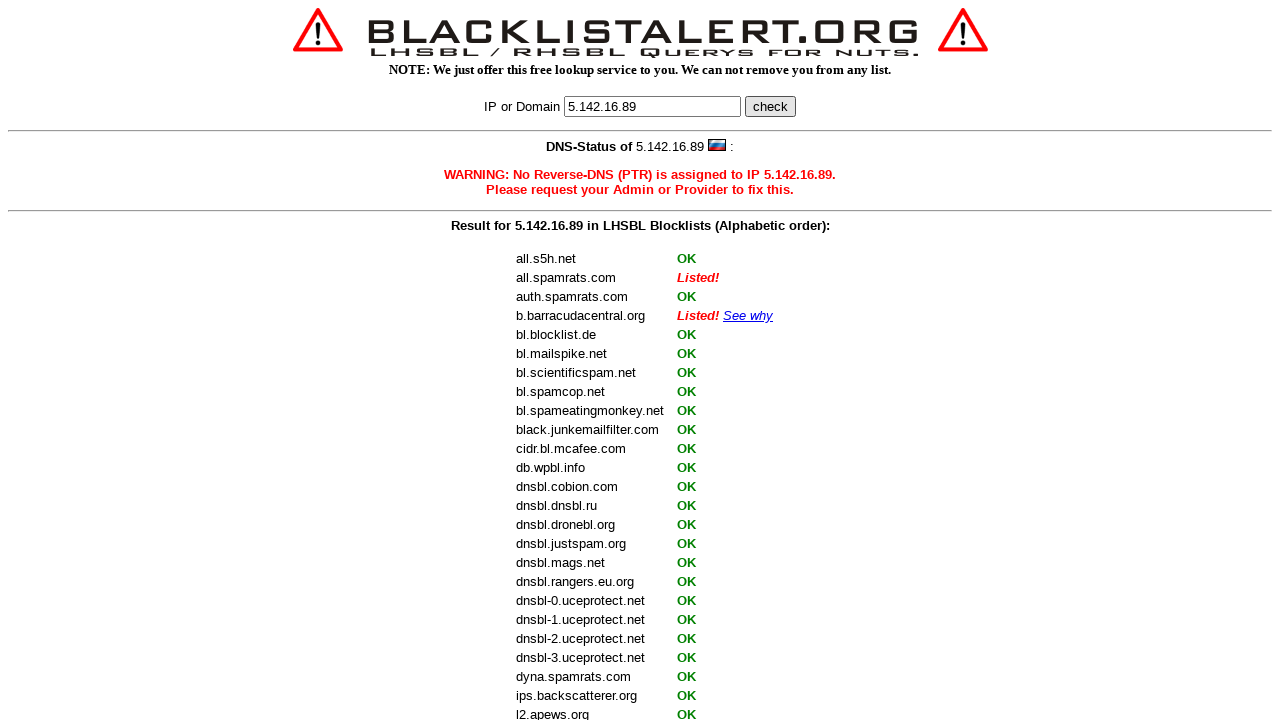